Tests that three radio buttons are displayed on the page

Starting URL: https://demoqa.com/elements

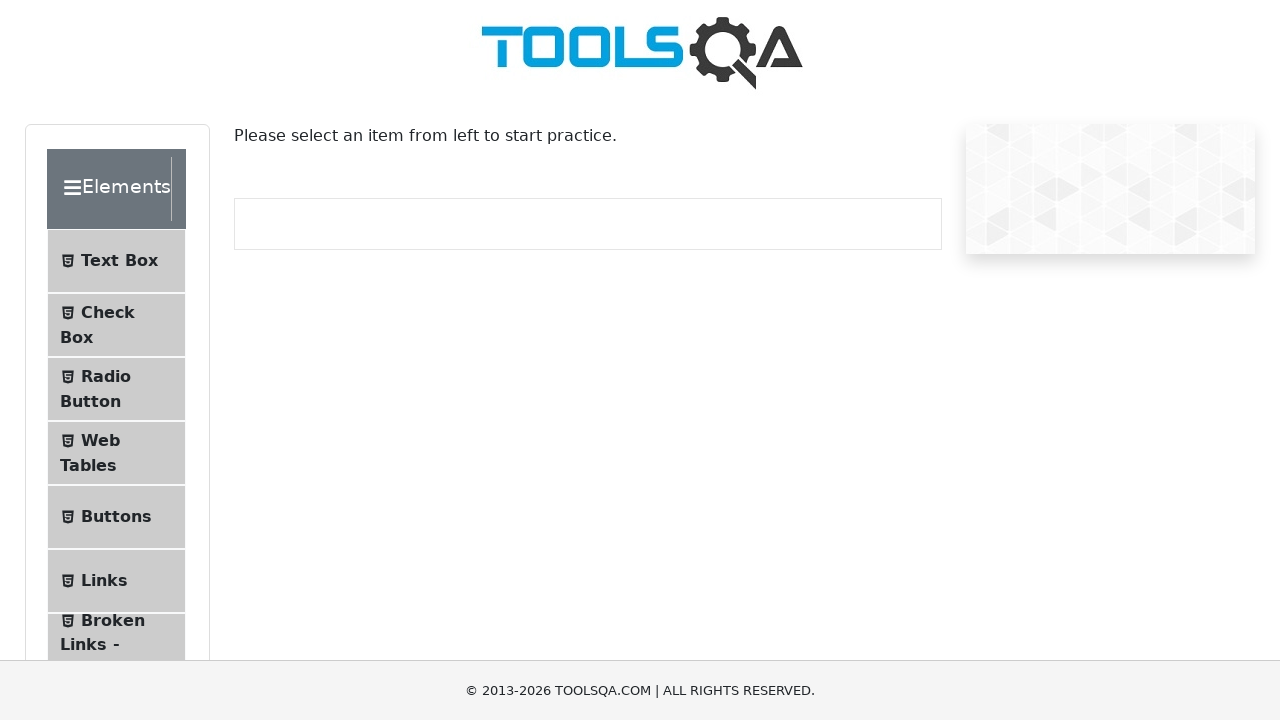

Clicked on Radio Button menu item at (116, 389) on #item-2
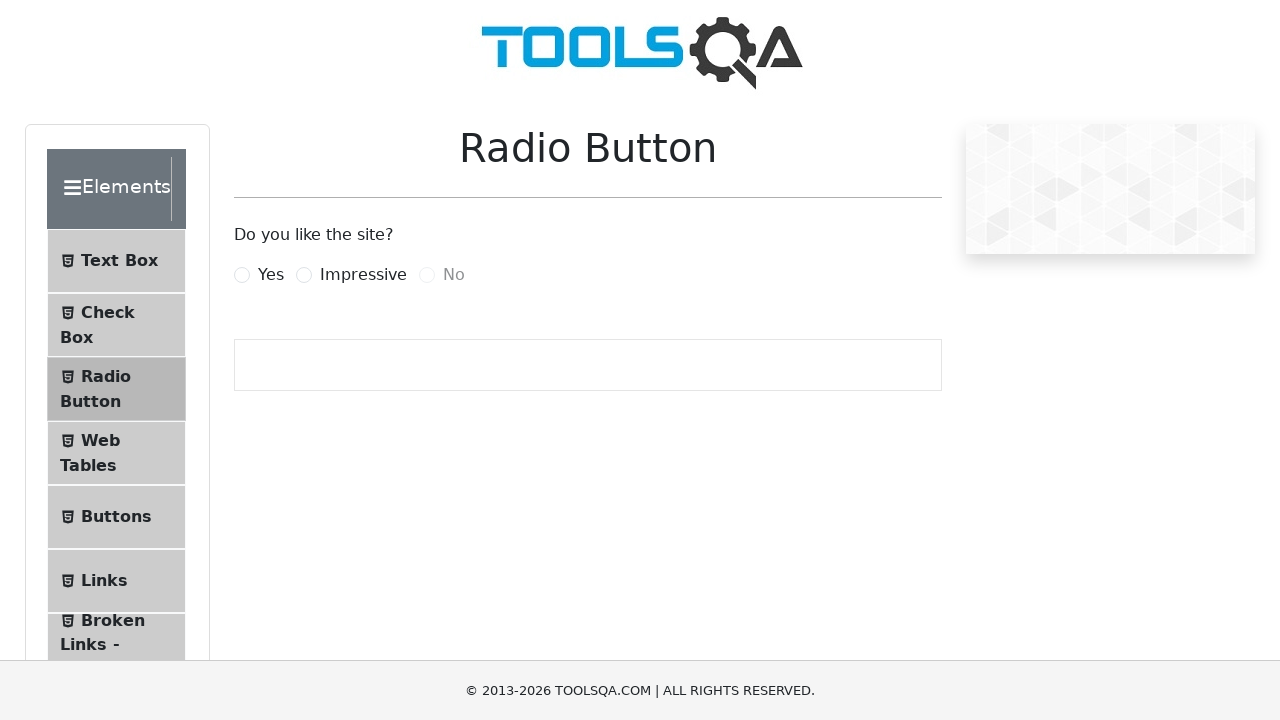

Radio button elements loaded on the page
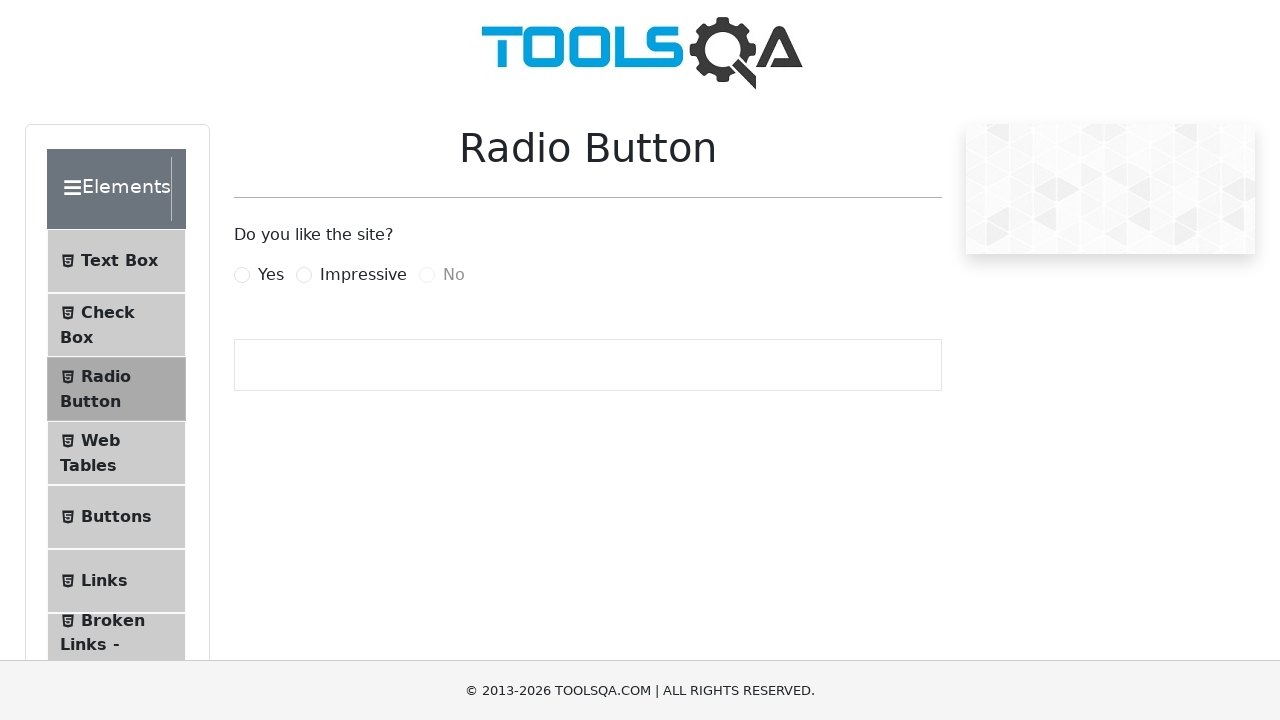

Found 3 radio buttons on the page
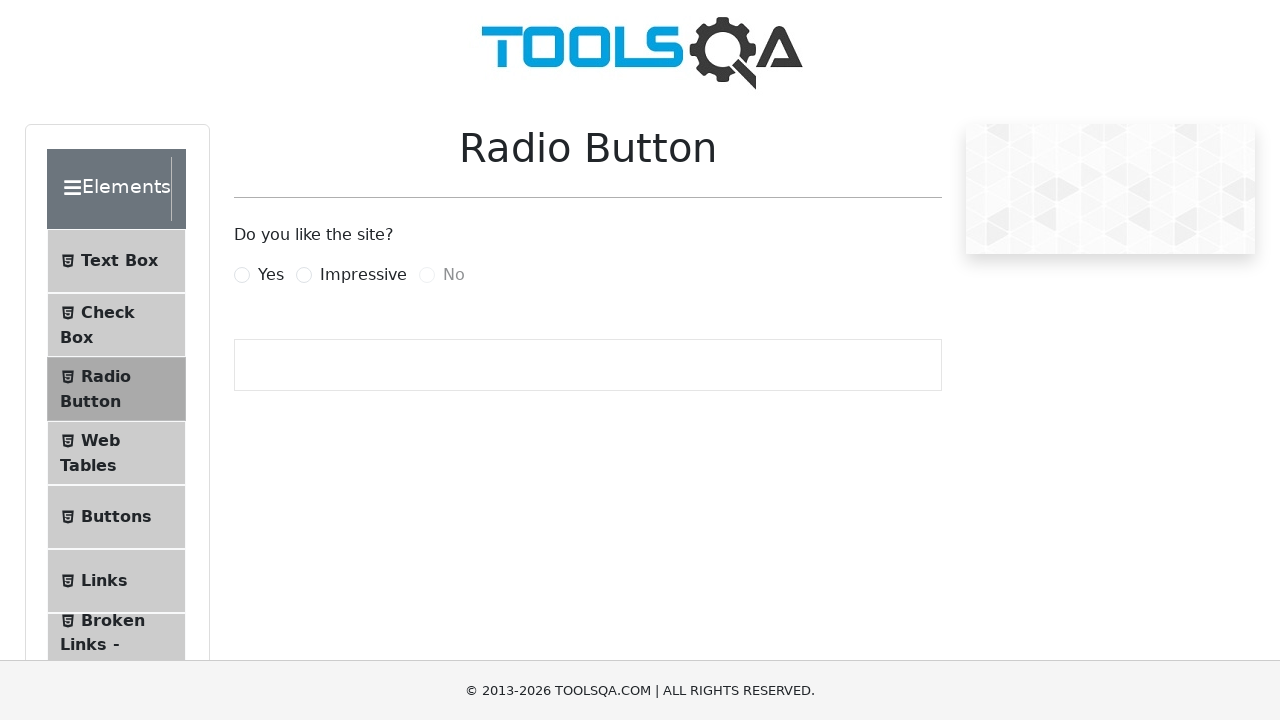

Verified that exactly 3 radio buttons are displayed
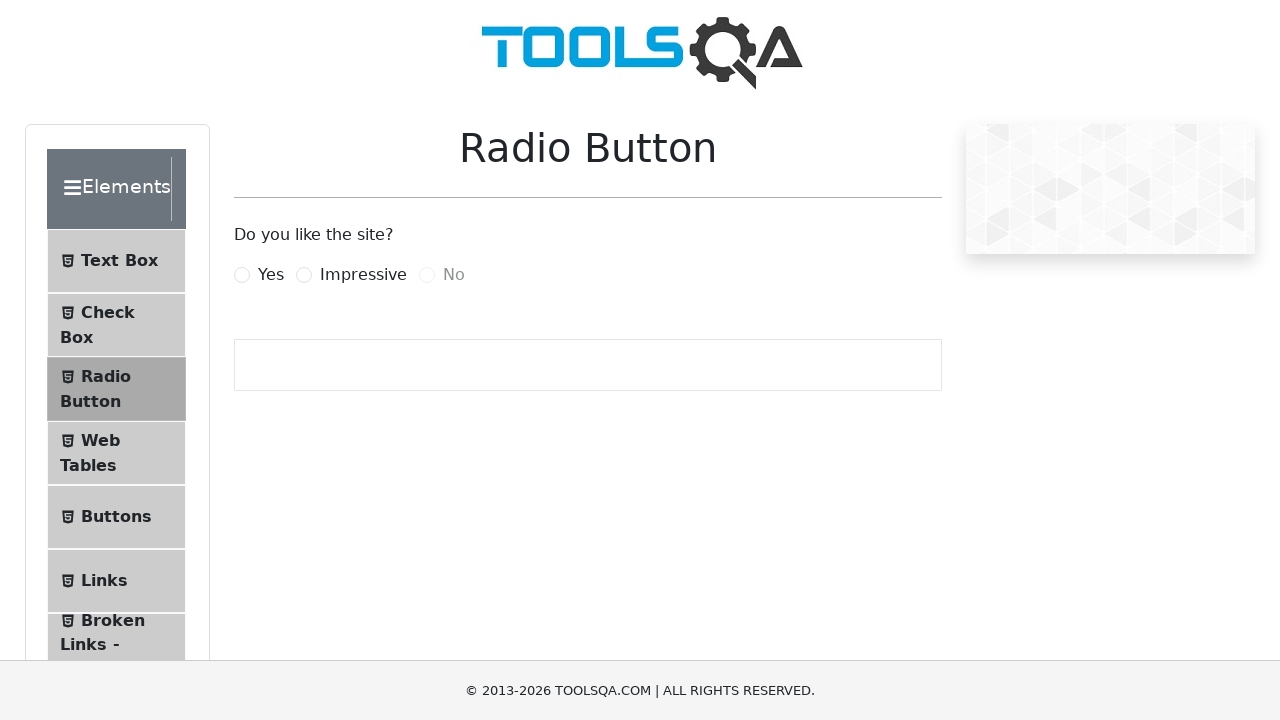

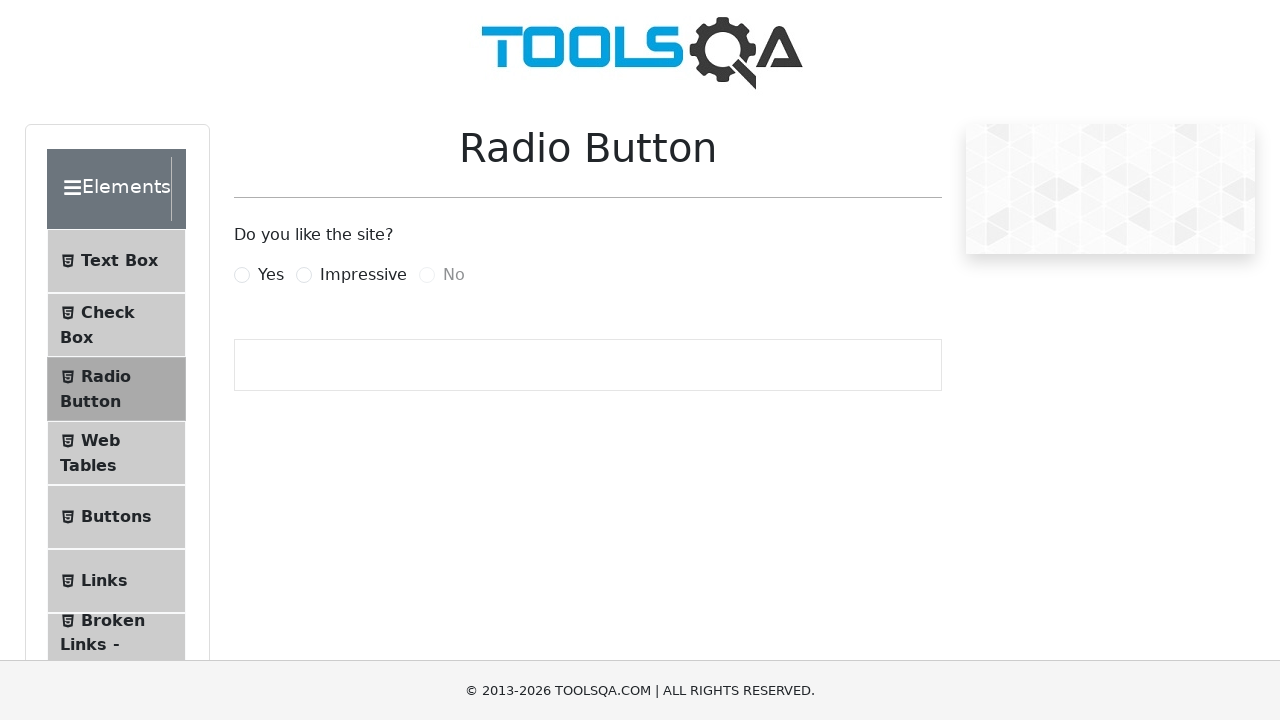